Tests iframe handling by filling form fields within nested frames, including first name, last name in the parent frame, and email in a child frame

Starting URL: https://letcode.in/frame

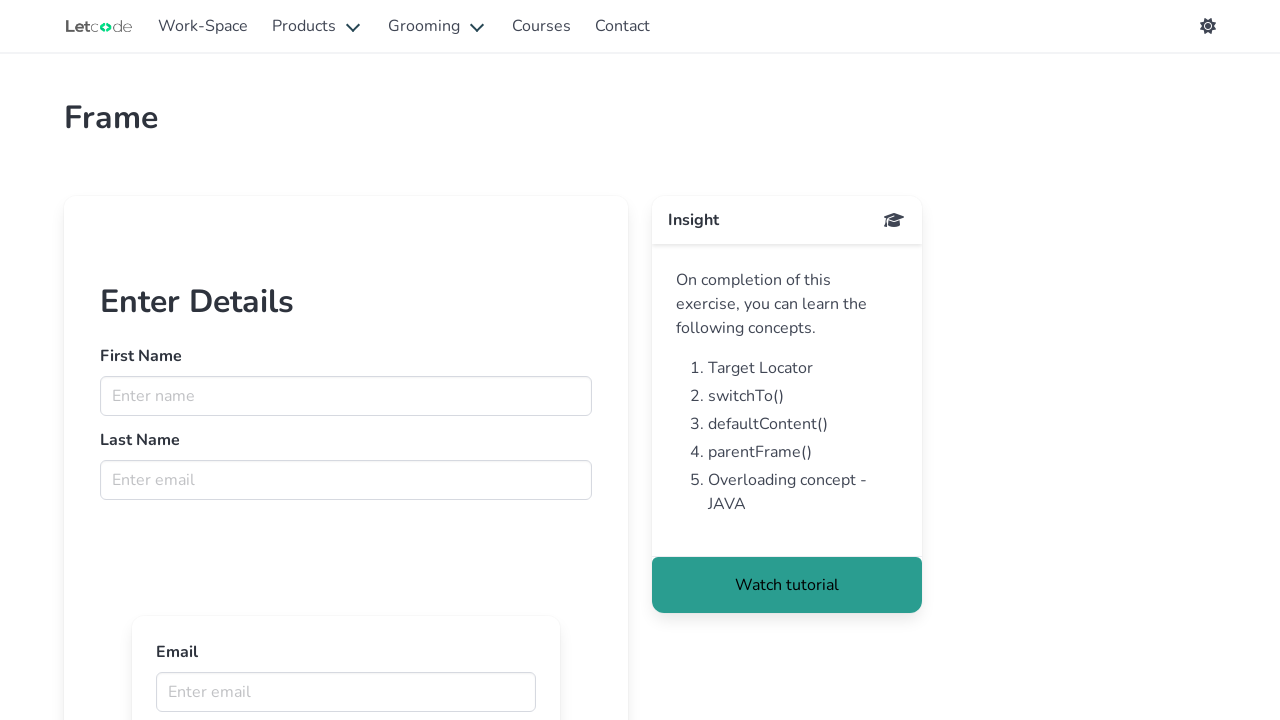

Retrieved frame with name 'firstFr'
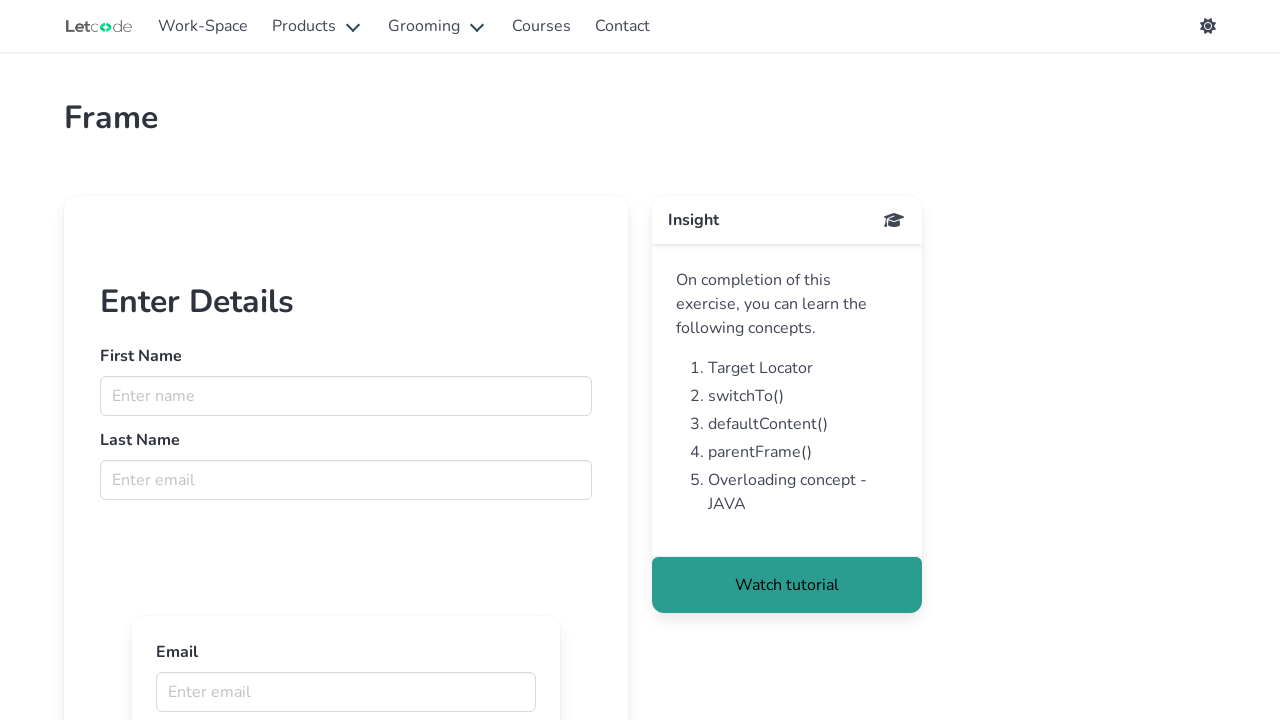

Filled first name field with 'Deepak' in parent frame on input[name='fname']
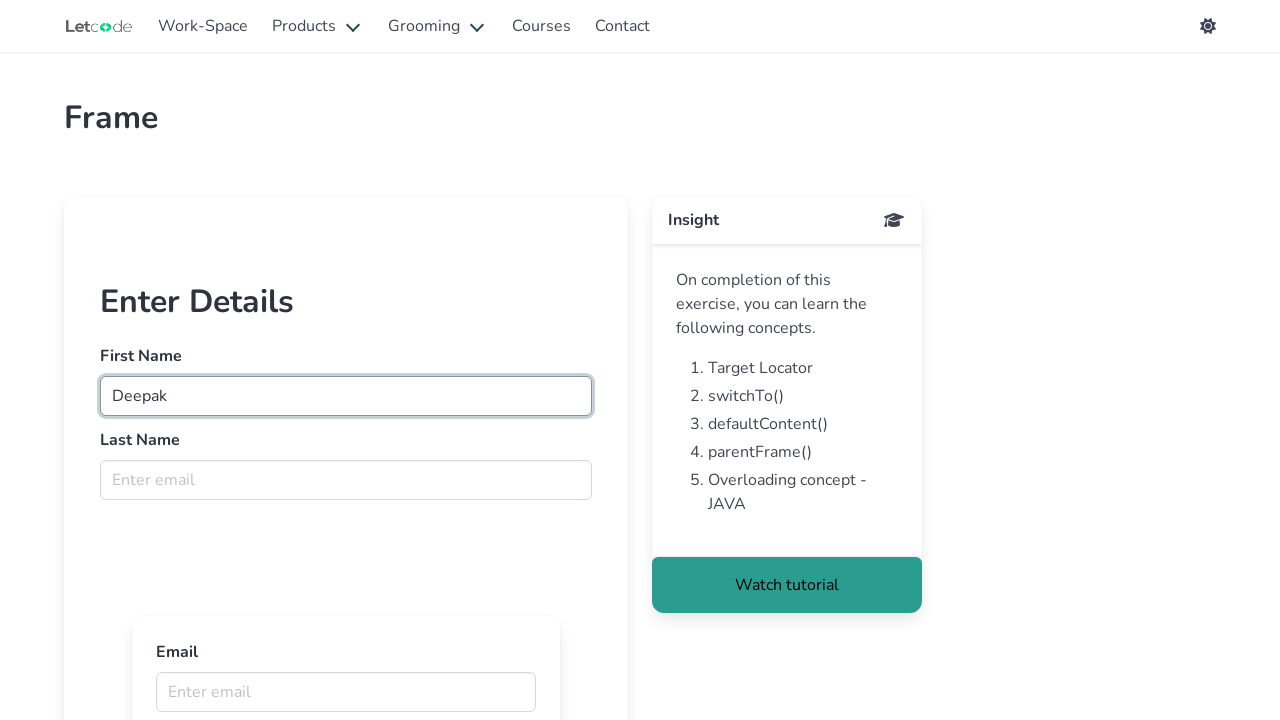

Filled last name field with 'Kamboj' in parent frame on input[name='lname']
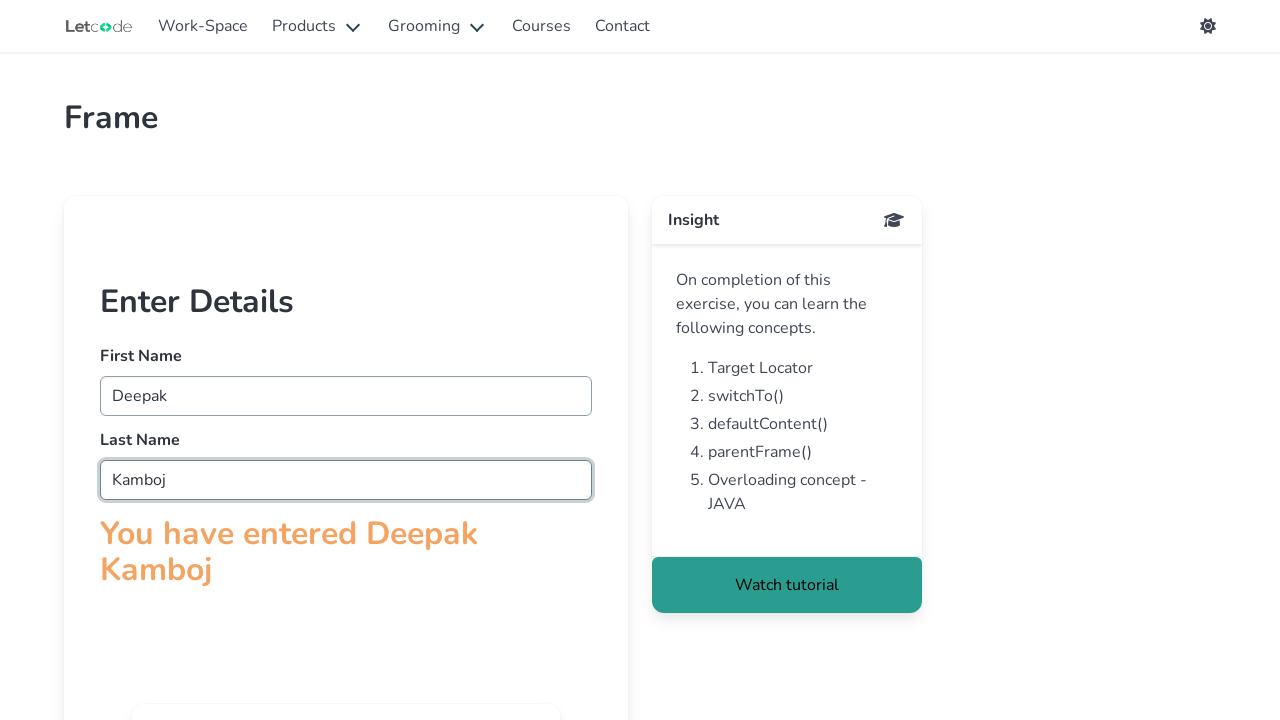

Retrieved child frames from parent frame
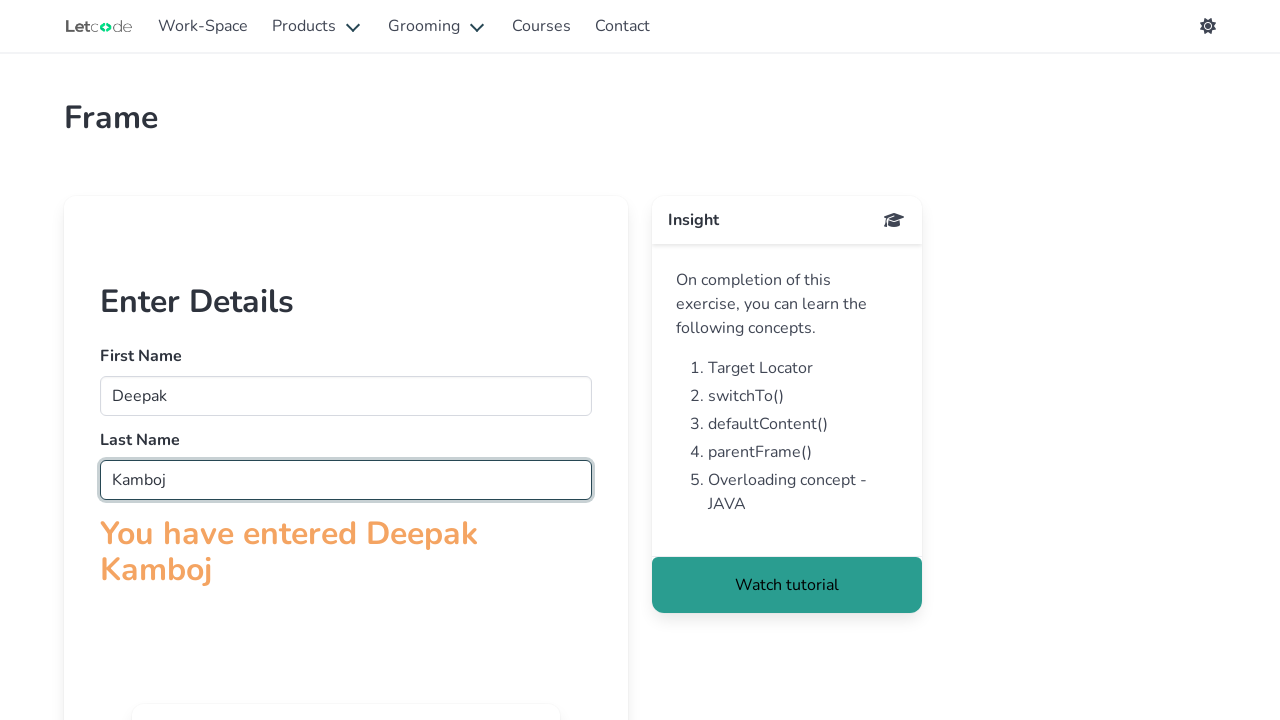

Filled email field with 'deepakkamboj@gmail.com' in child frame on input[name='email']
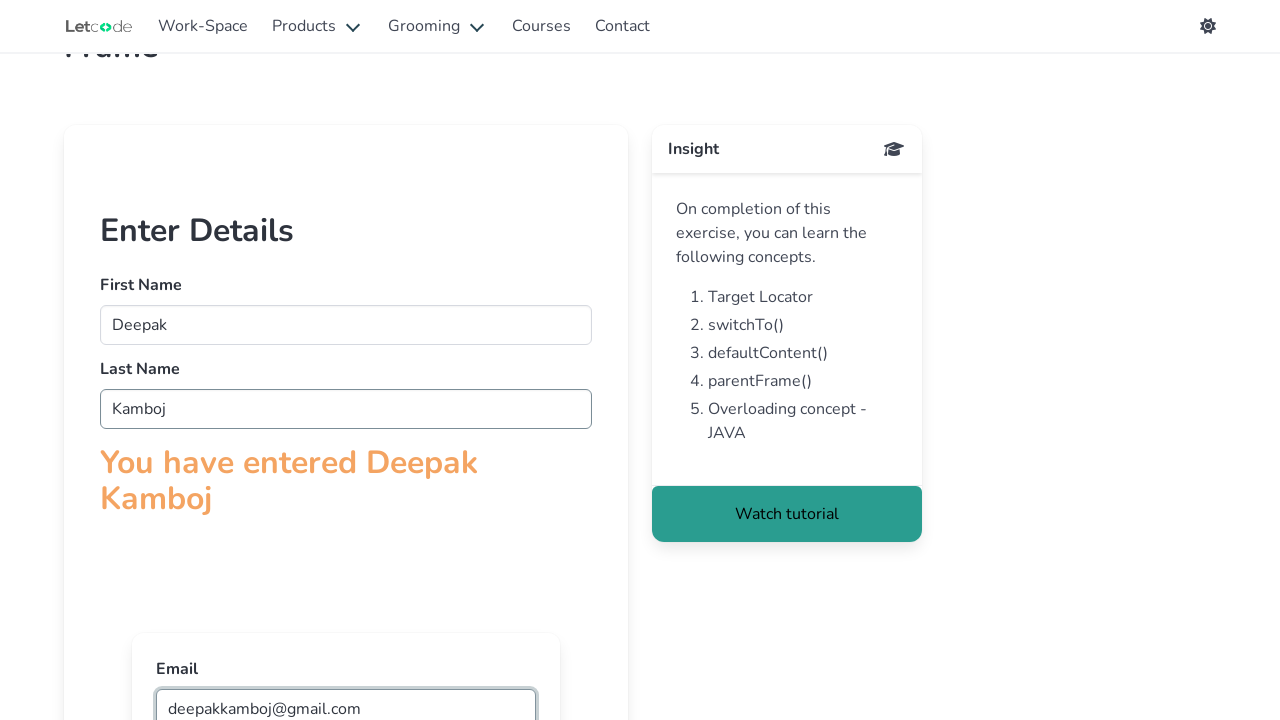

Retrieved parent frame from child frame
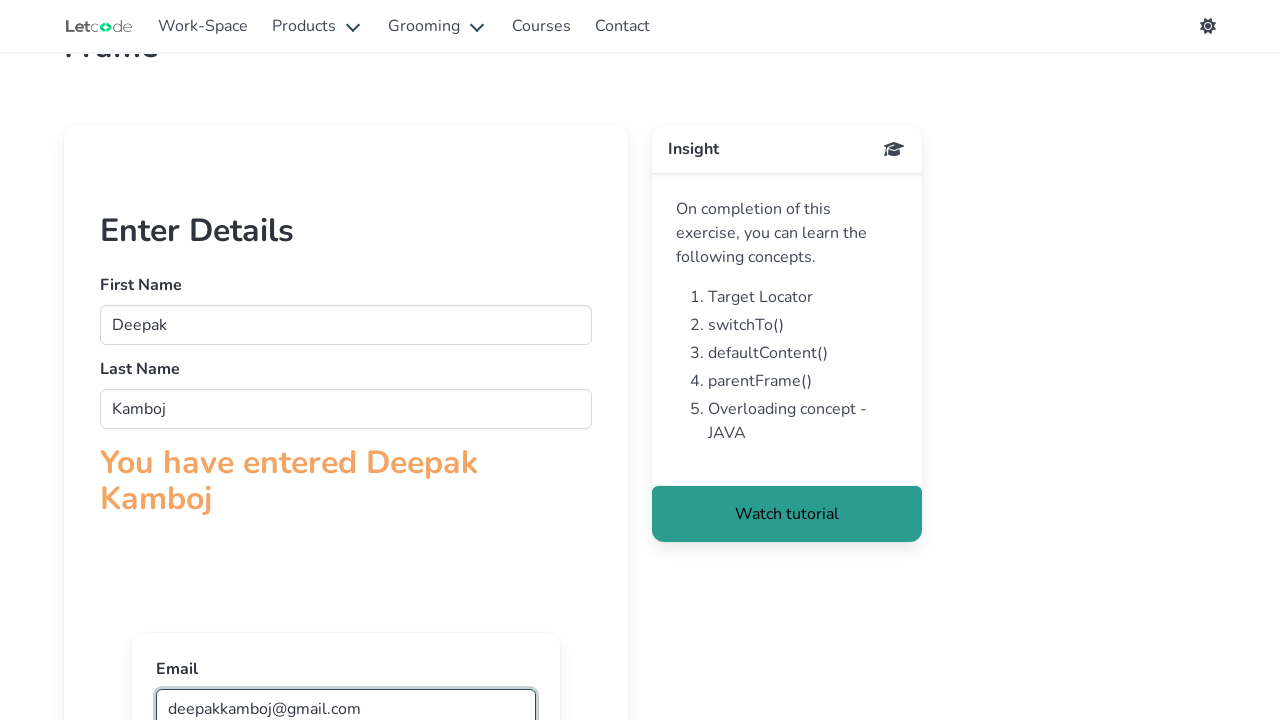

Updated last name field to 'Youtube' in parent frame on input[name='lname']
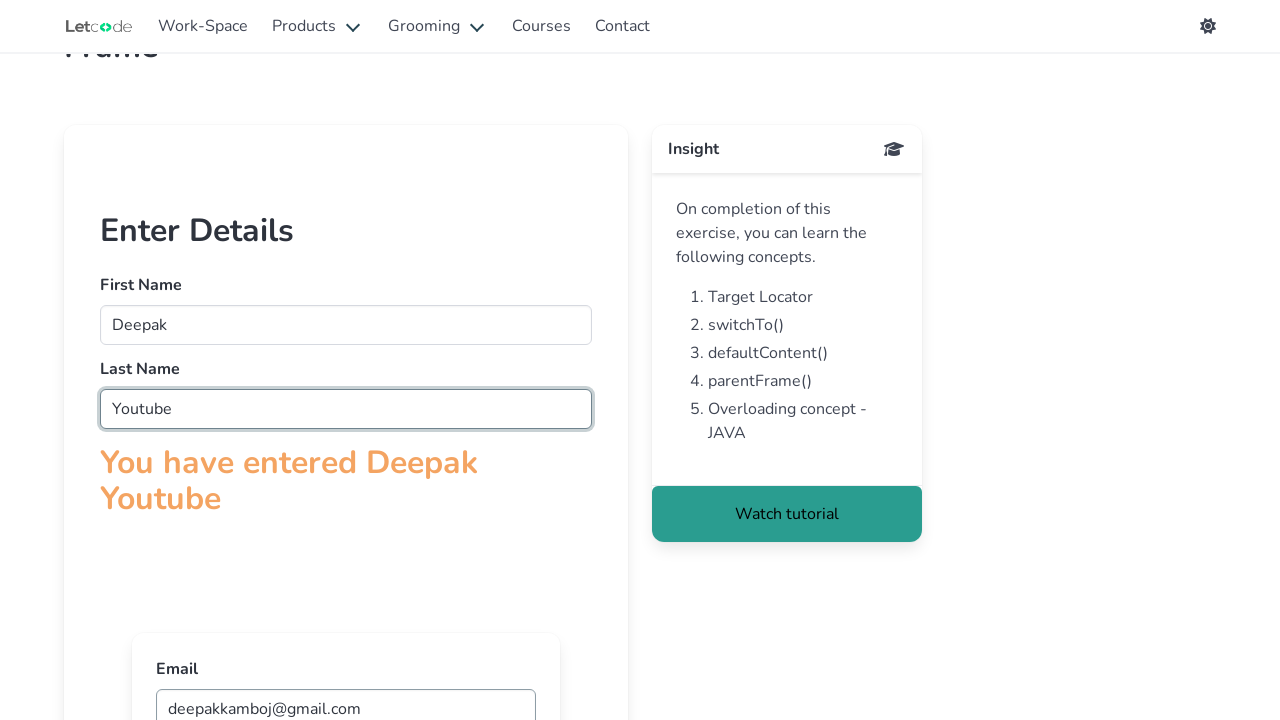

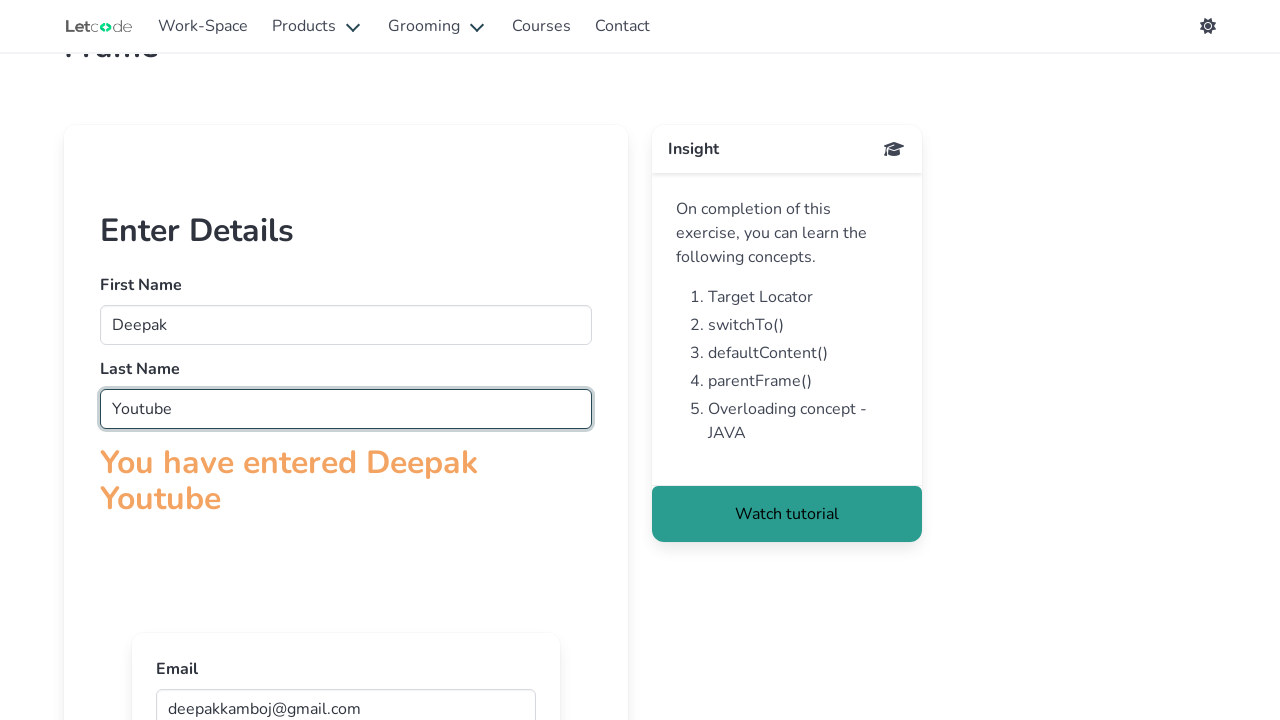